Tests drag and drop functionality by dragging an element from the draggable div and dropping it onto the droppable div

Starting URL: https://skpatro.github.io/demo/dragndrop/

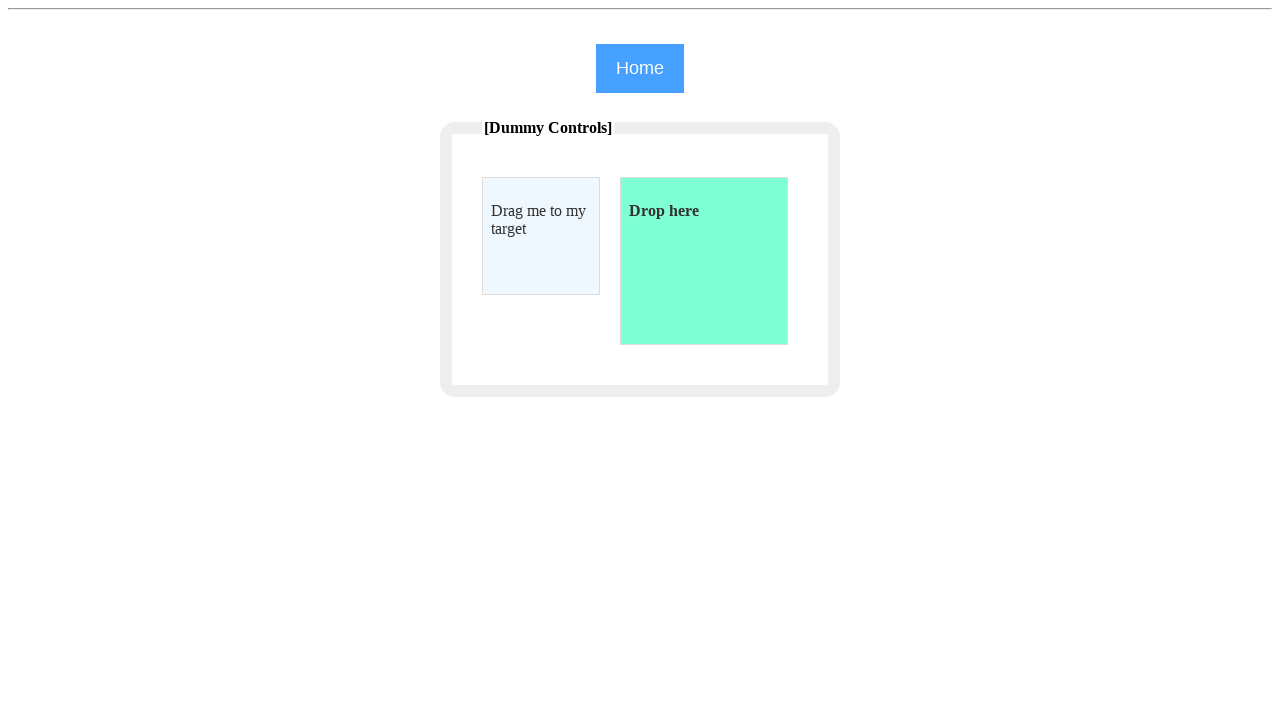

Waited for draggable element to be visible
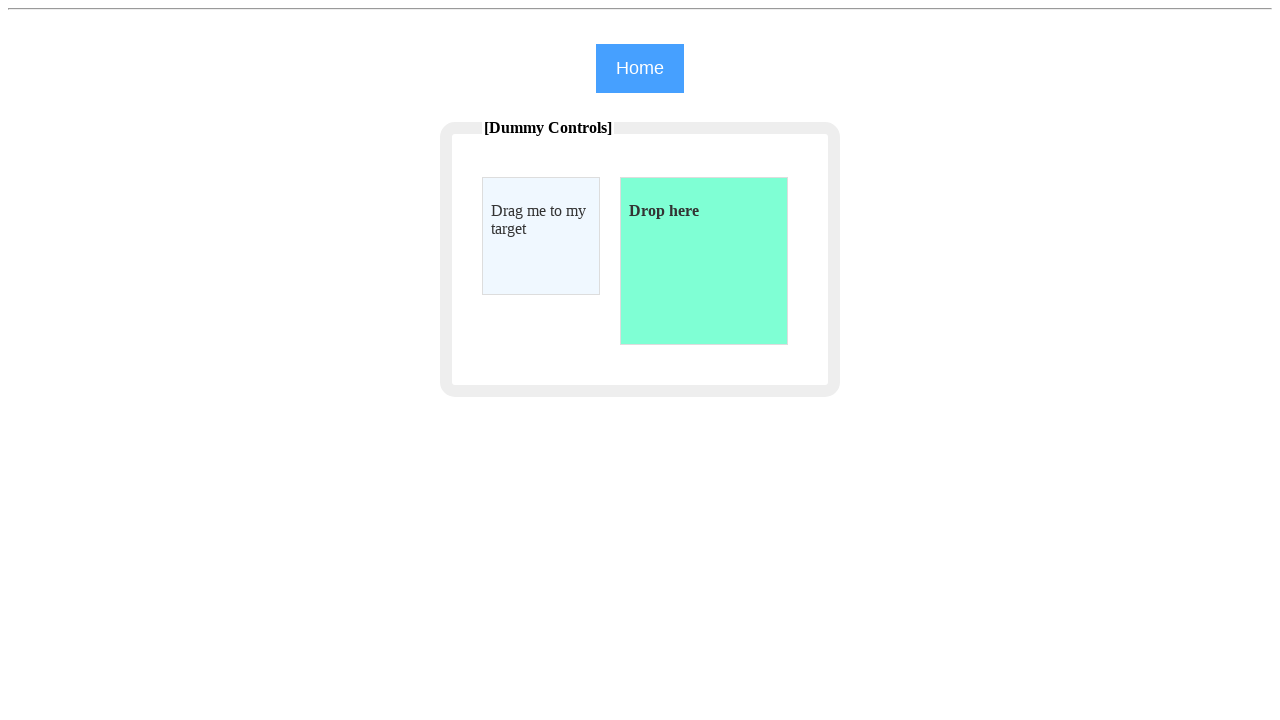

Waited for droppable element to be visible
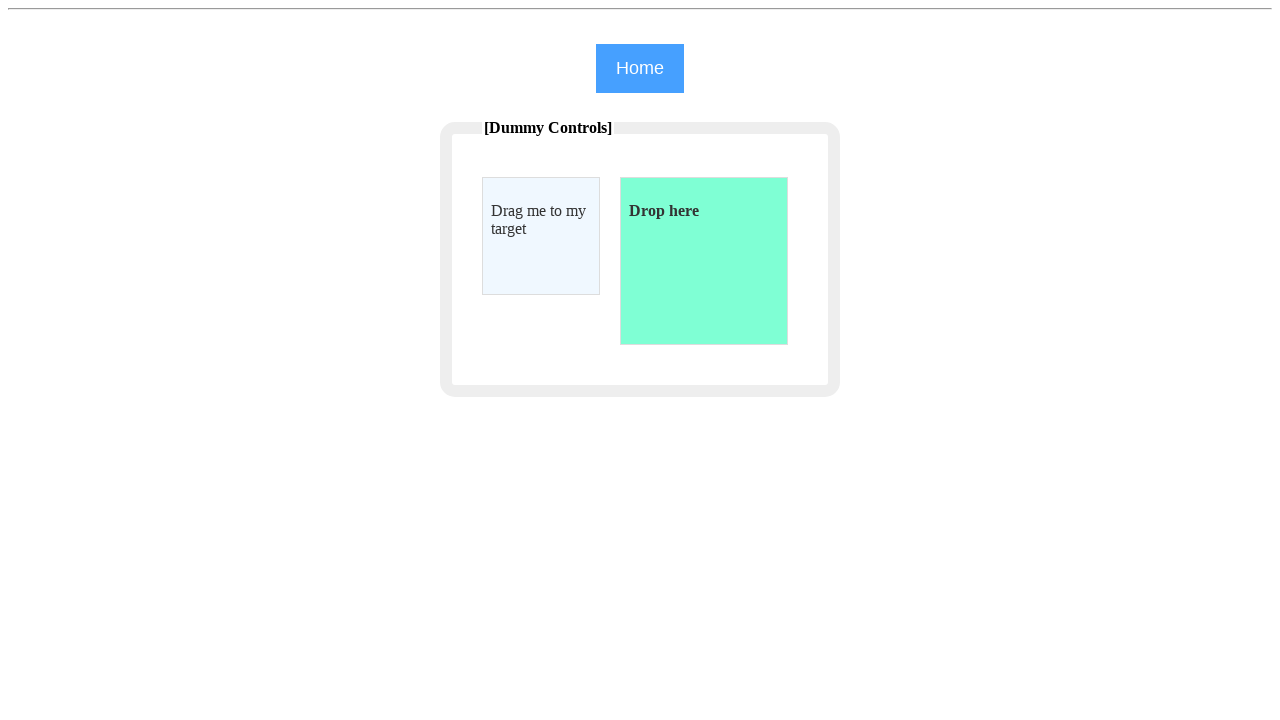

Located the draggable element
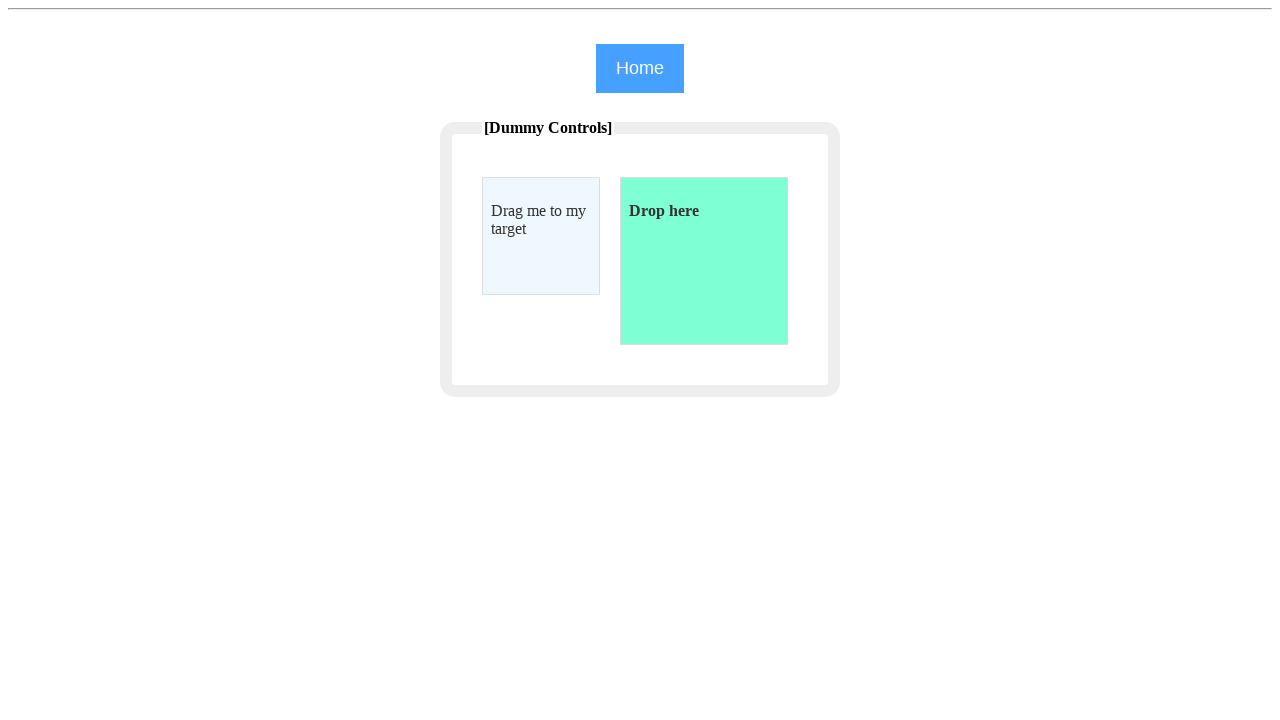

Located the droppable element
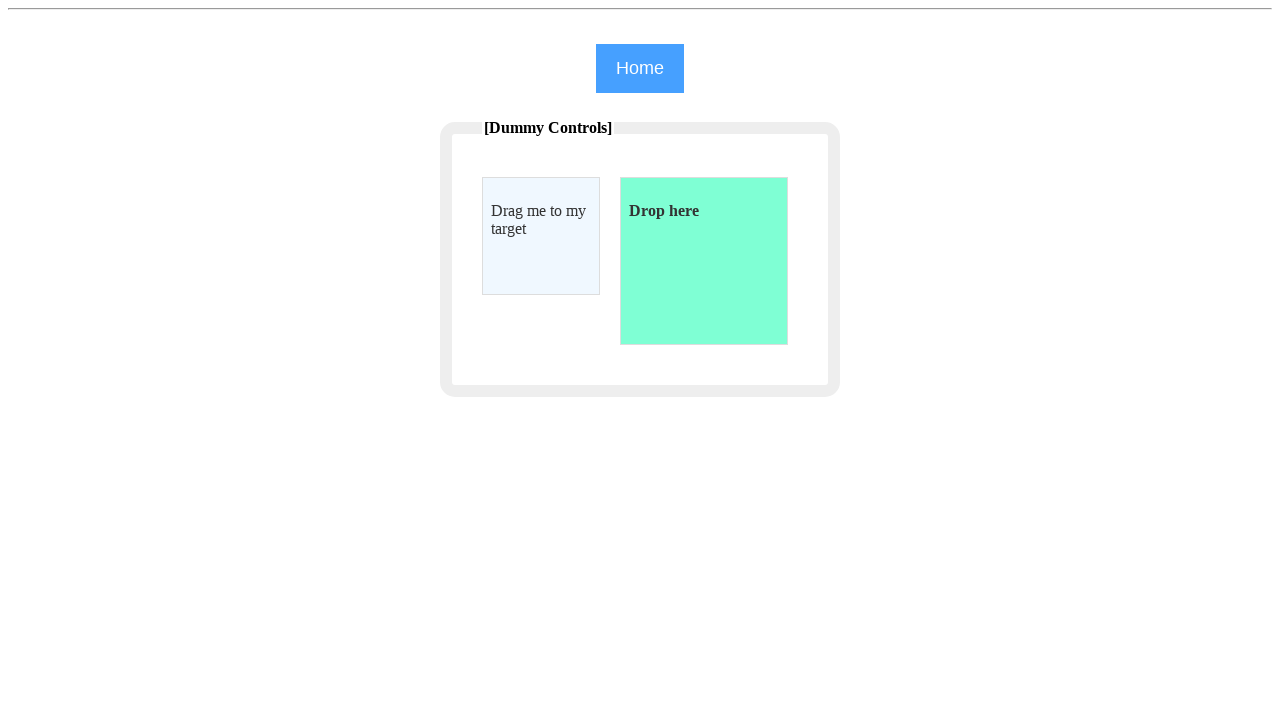

Dragged element from draggable div to droppable div at (704, 261)
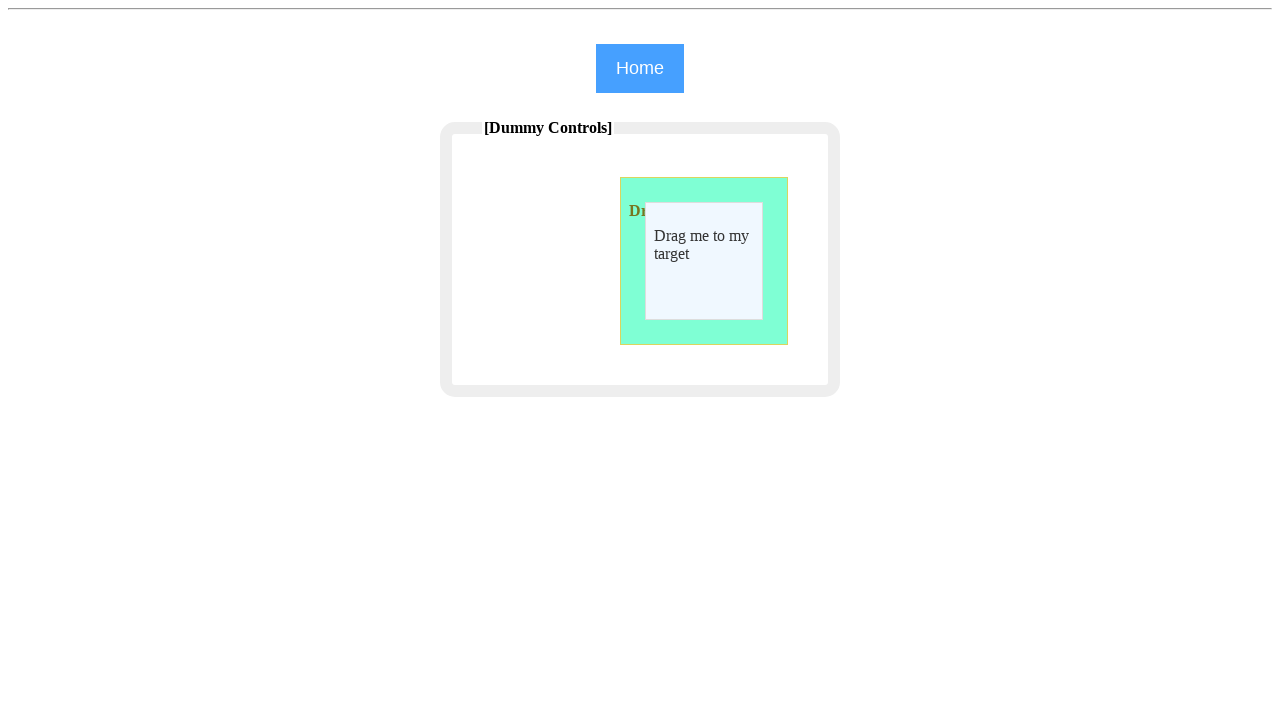

Waited 1 second to observe drag and drop result
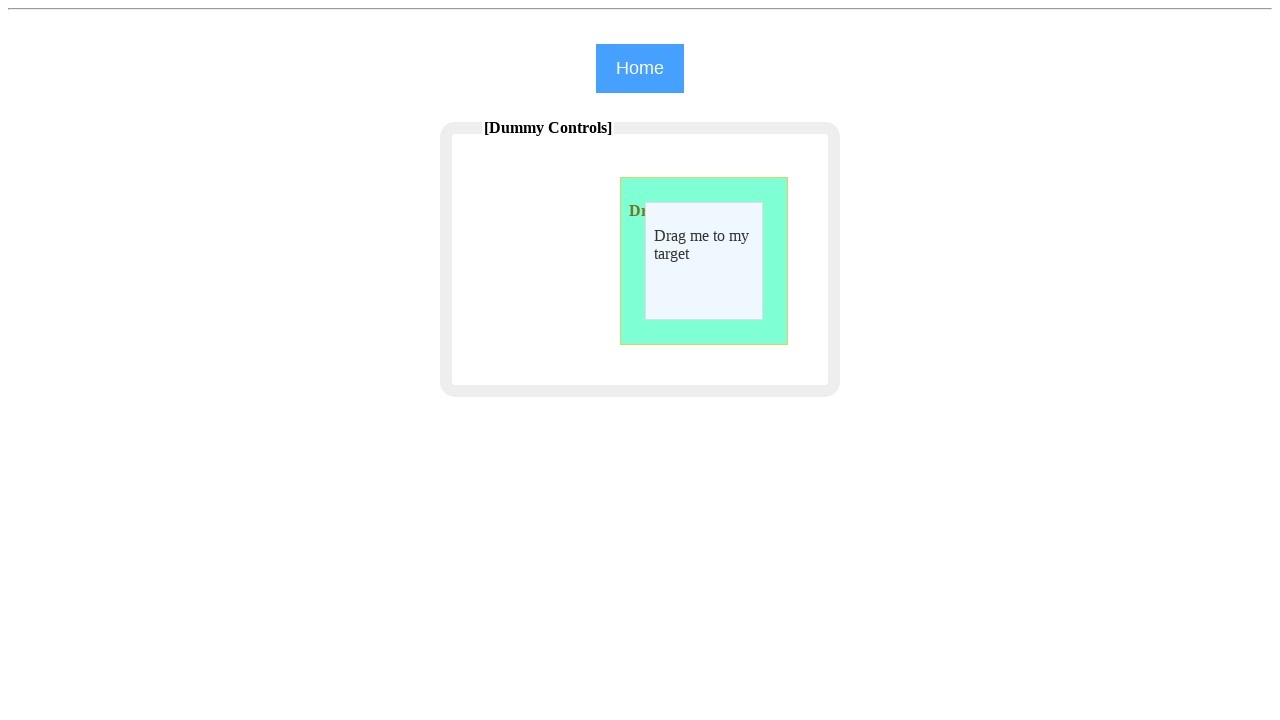

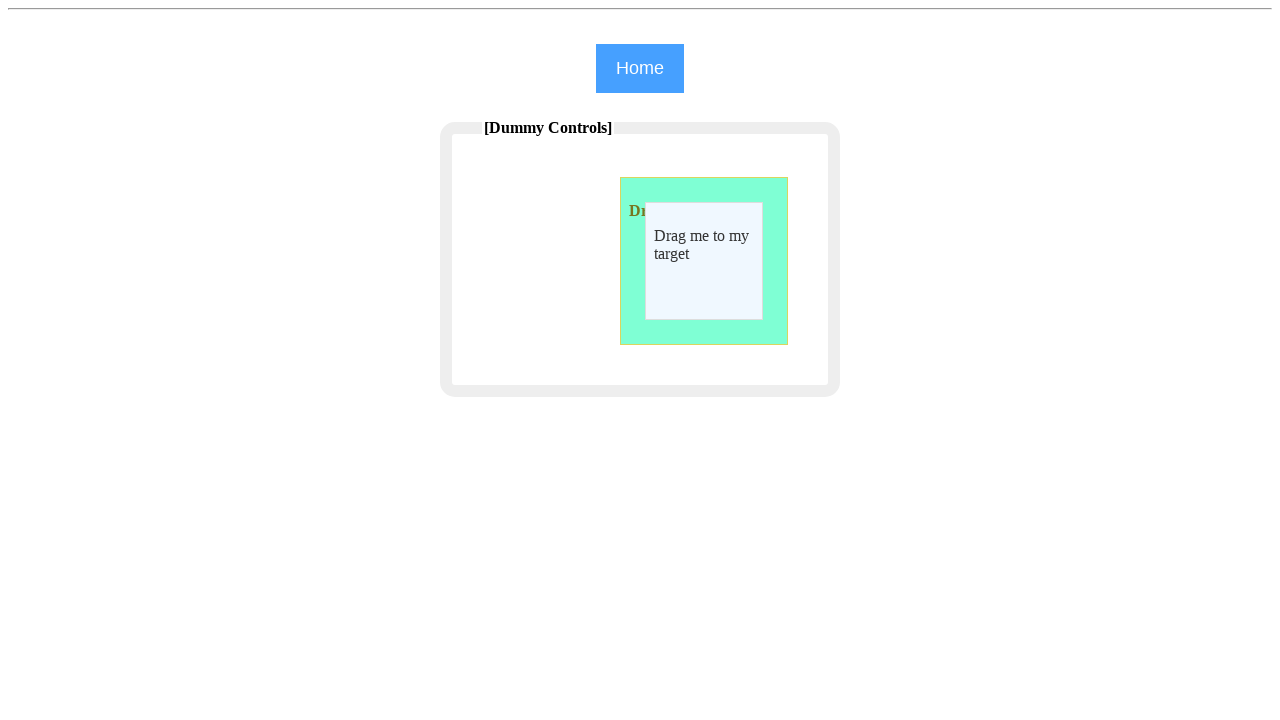